Tests search functionality on Hacker News clone by searching for "playwright" and verifying search results are displayed

Starting URL: https://hackernews-seven.vercel.app

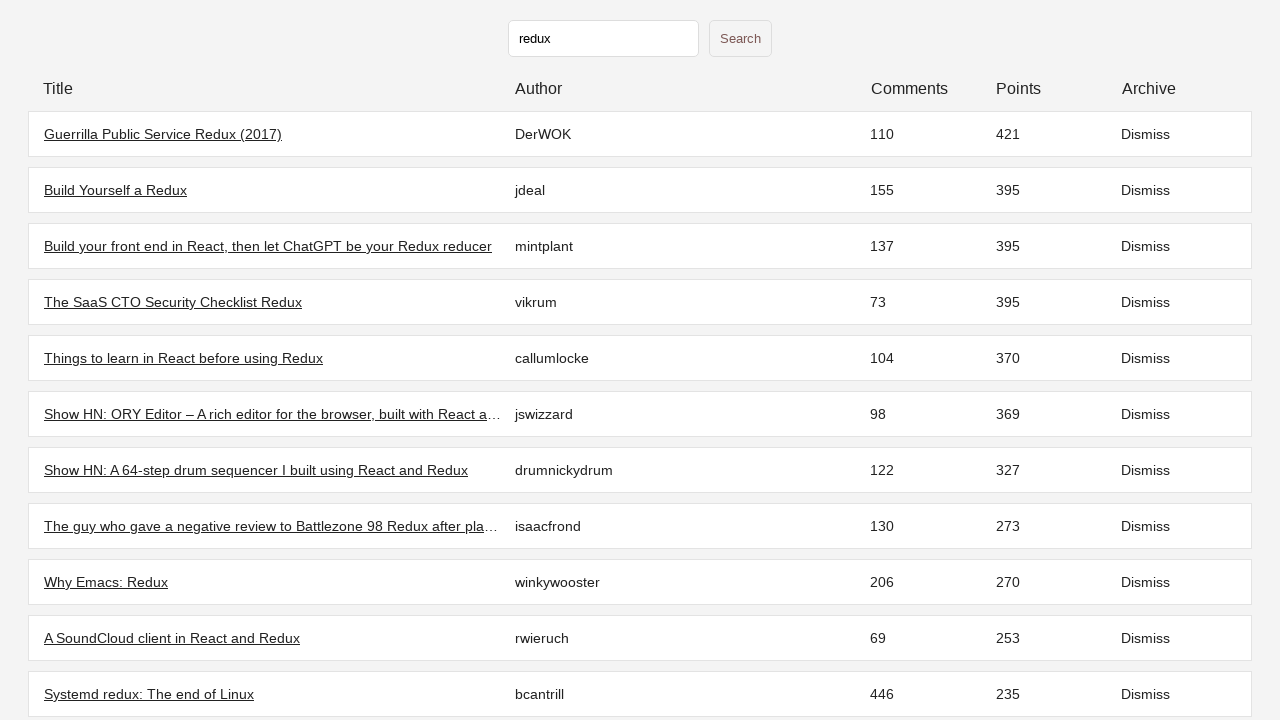

Waited for initial stories to load
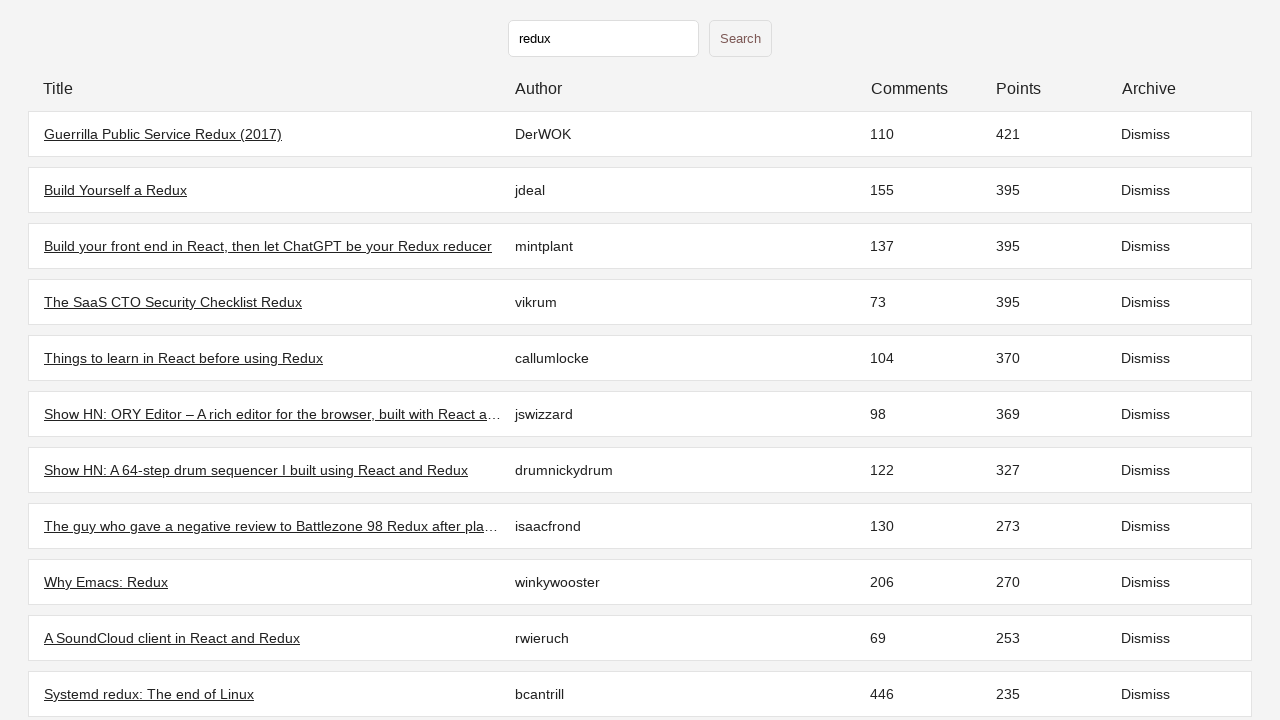

Filled search field with 'playwright' on input[type="text"]
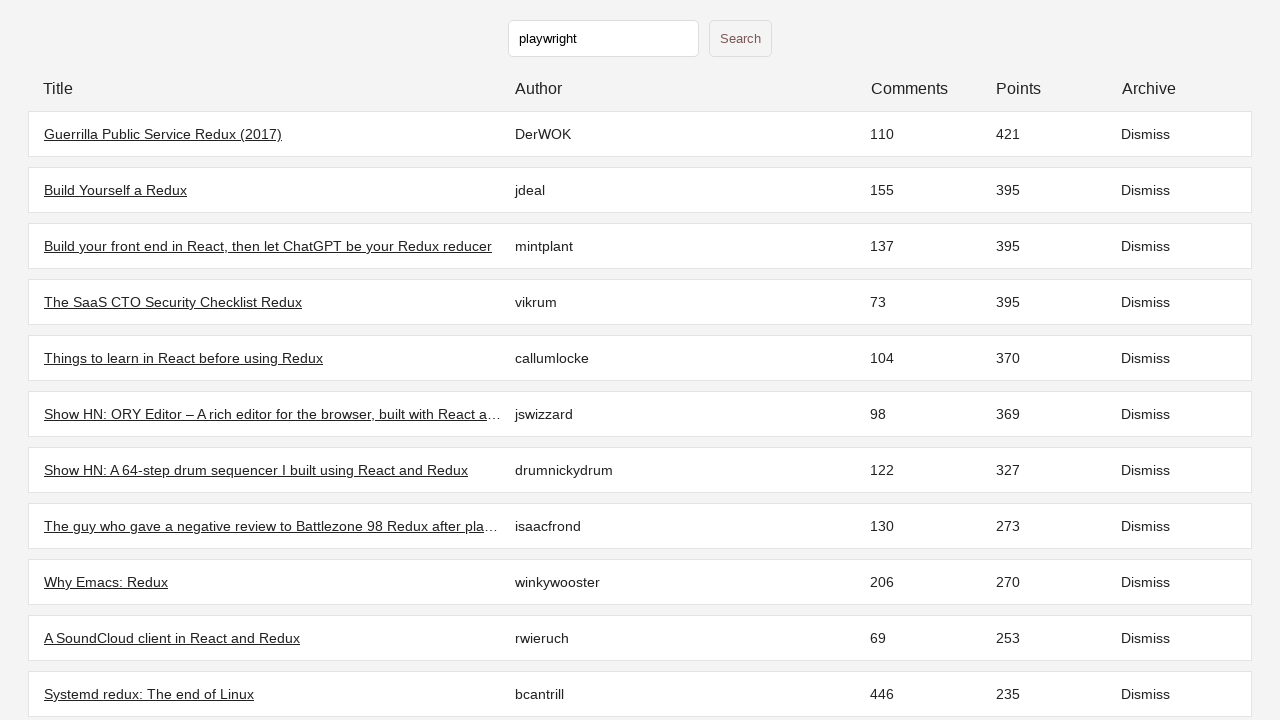

Pressed Enter to submit search
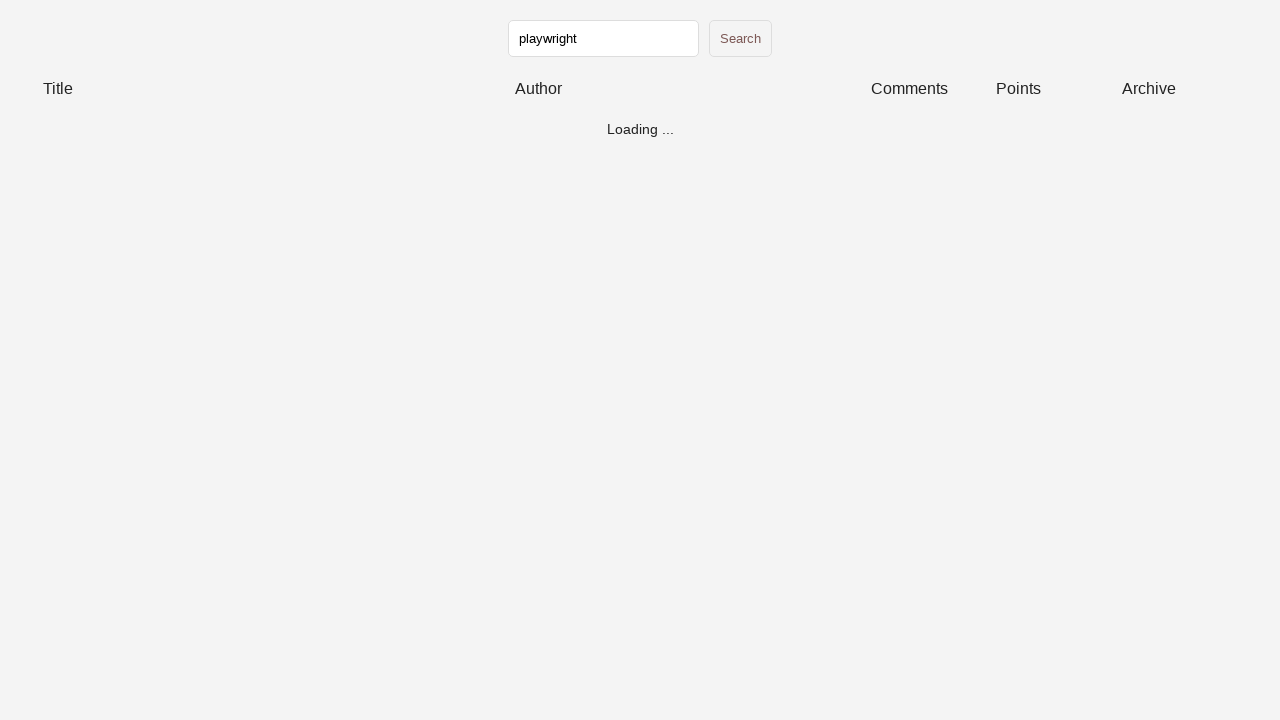

Waited for search results to load
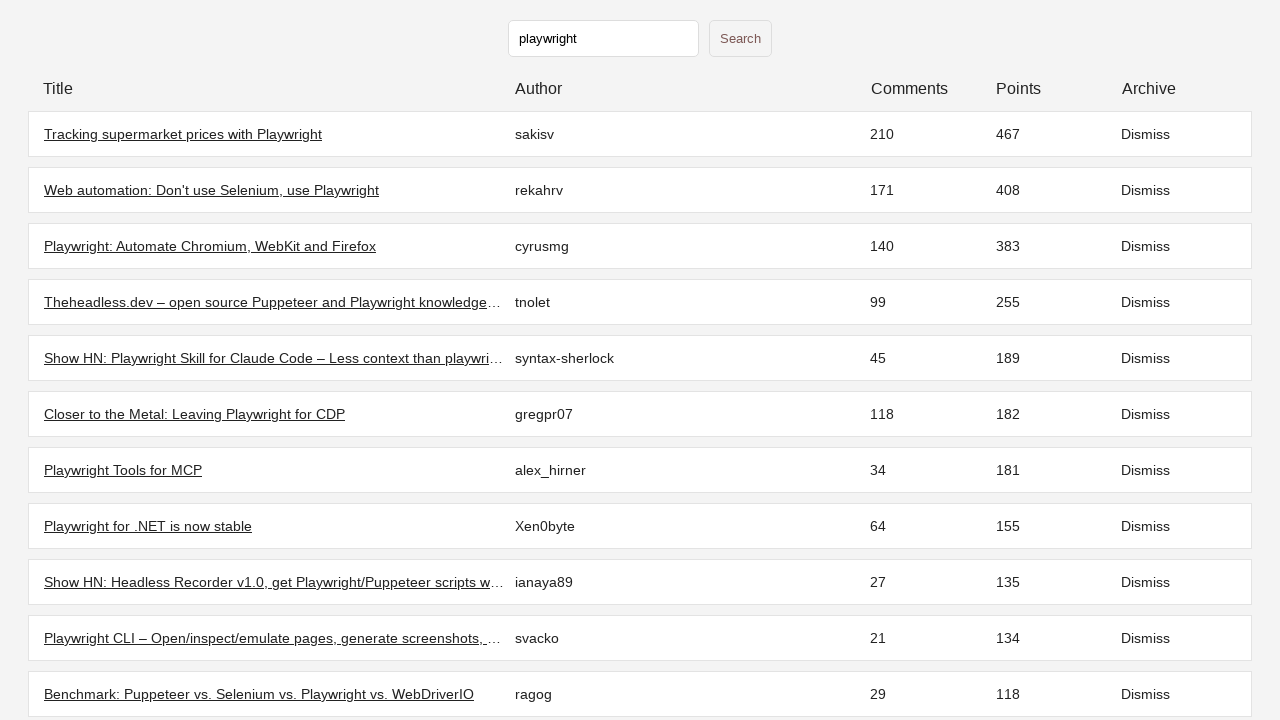

Verified at least one search result is displayed
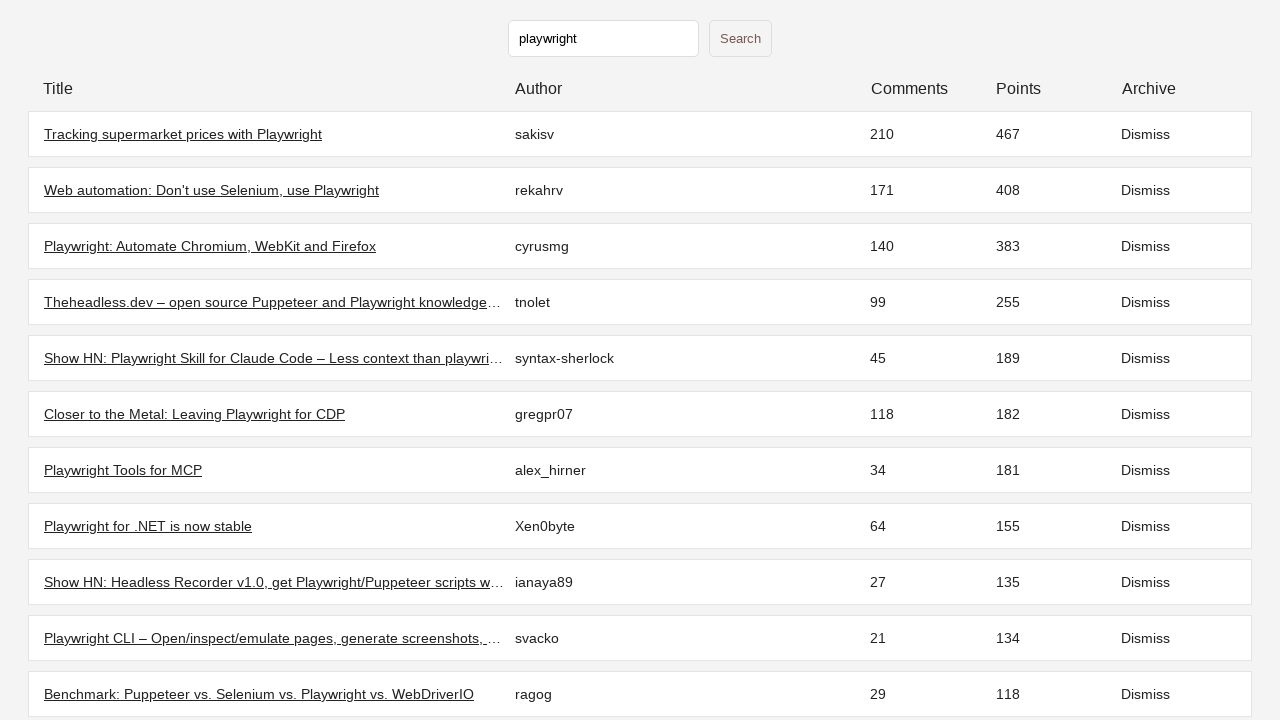

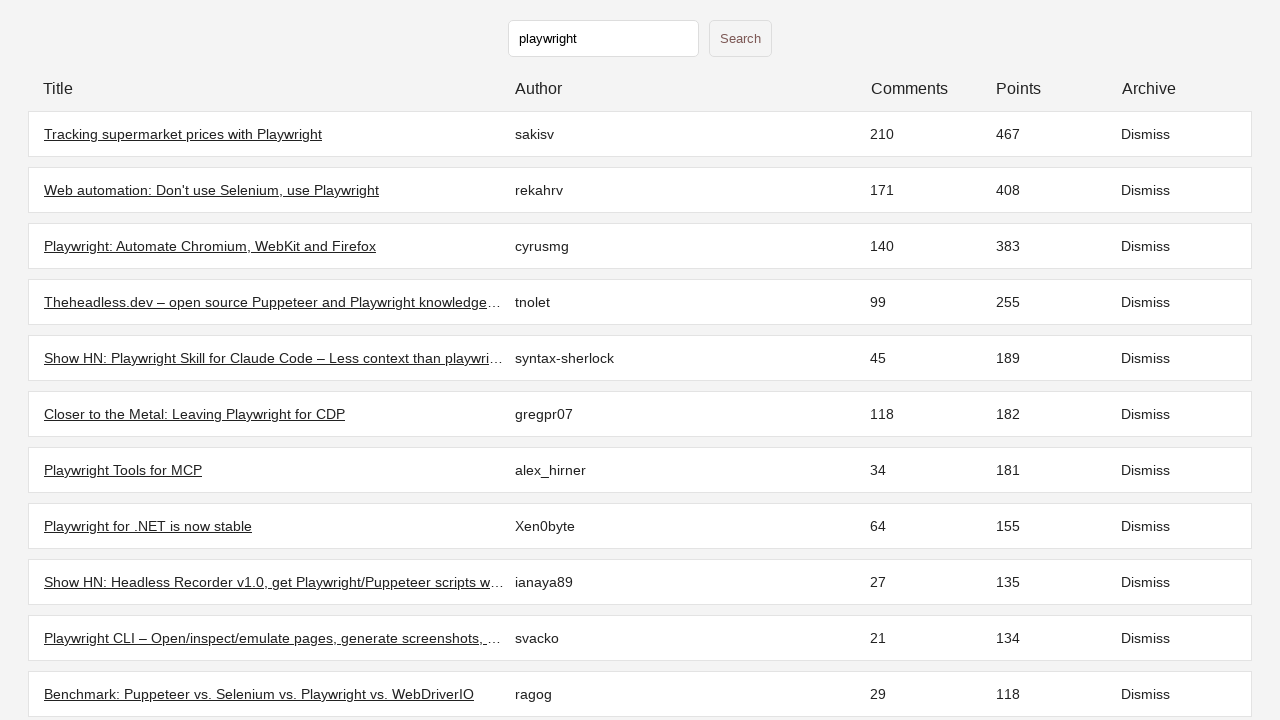